Tests that clicking the small modal button displays a modal with the correct header and body text, then closes it

Starting URL: https://demoqa.com

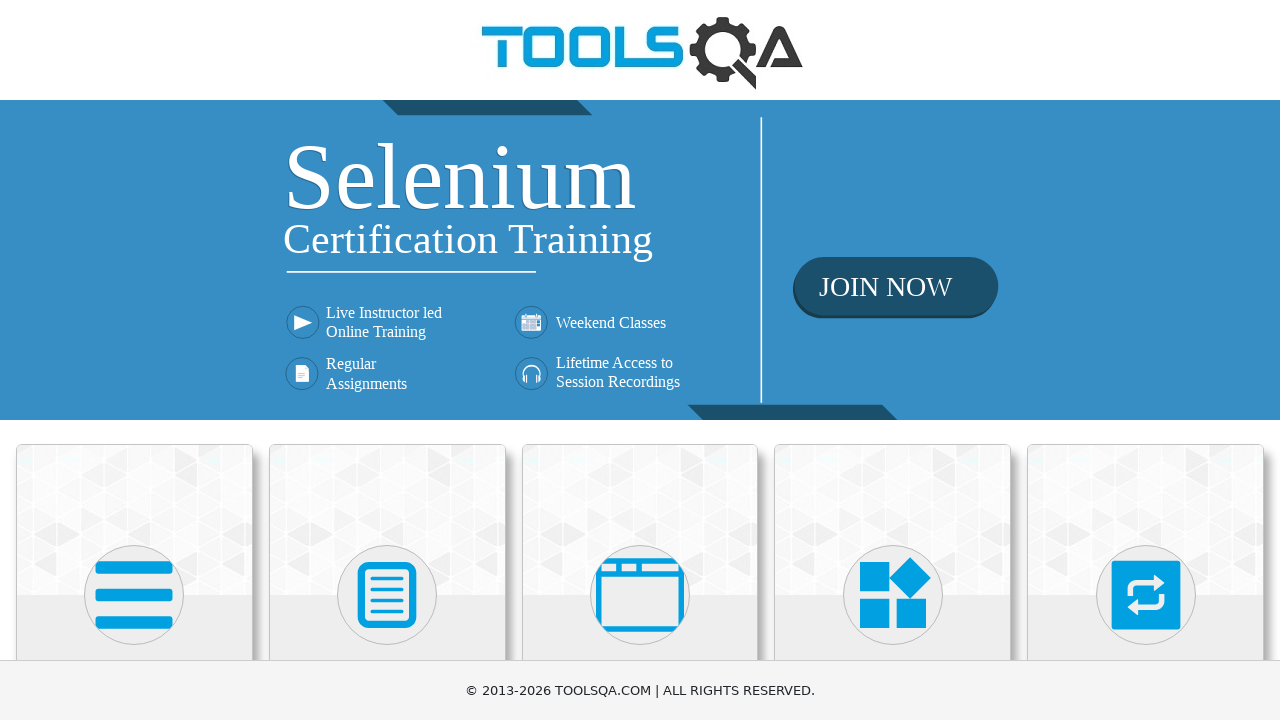

Clicked on Alerts, Frame & Windows card at (640, 360) on text=Alerts, Frame & Windows
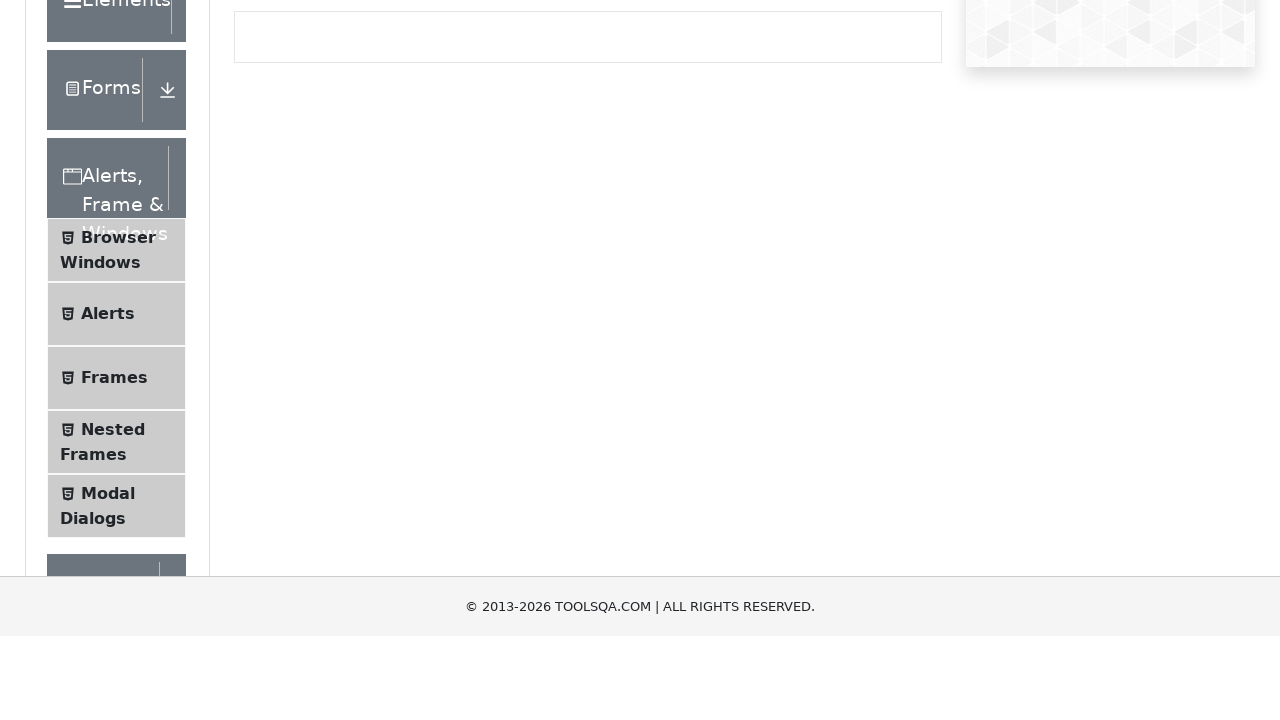

Clicked on Modal Dialogs menu item at (108, 348) on text=Modal Dialogs
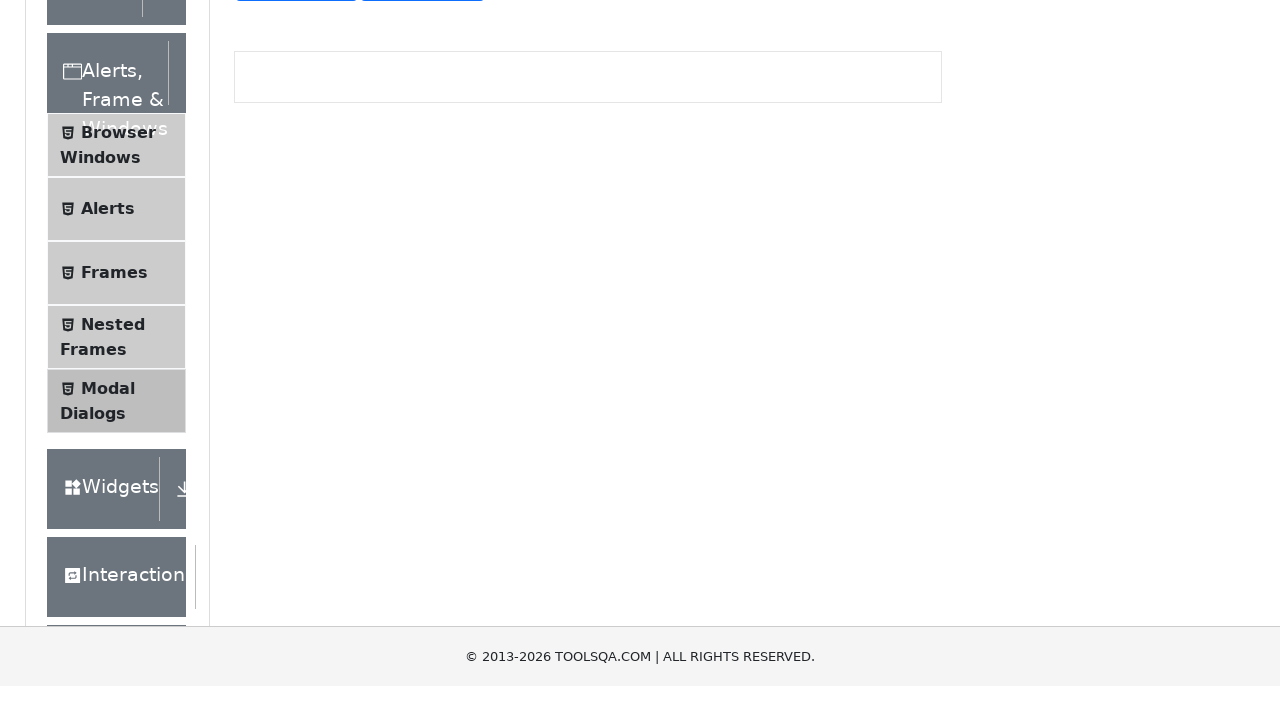

Clicked the Small Modal button at (296, 274) on #showSmallModal
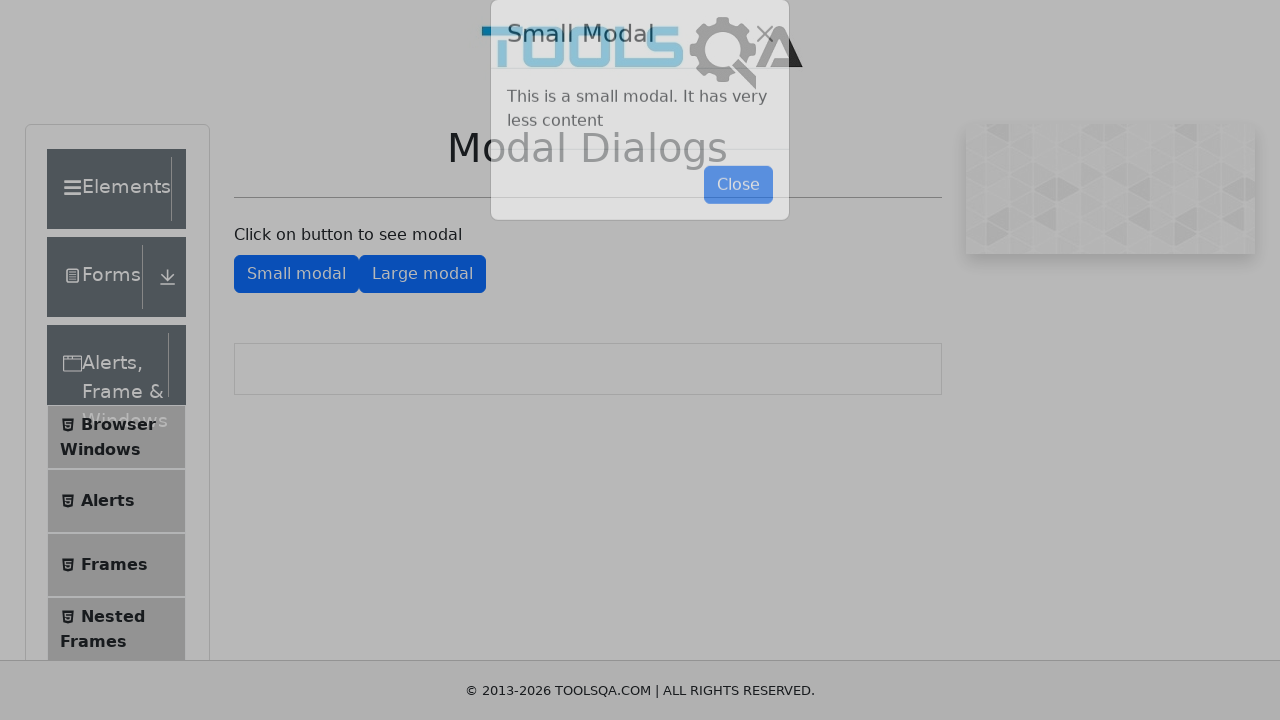

Modal content appeared
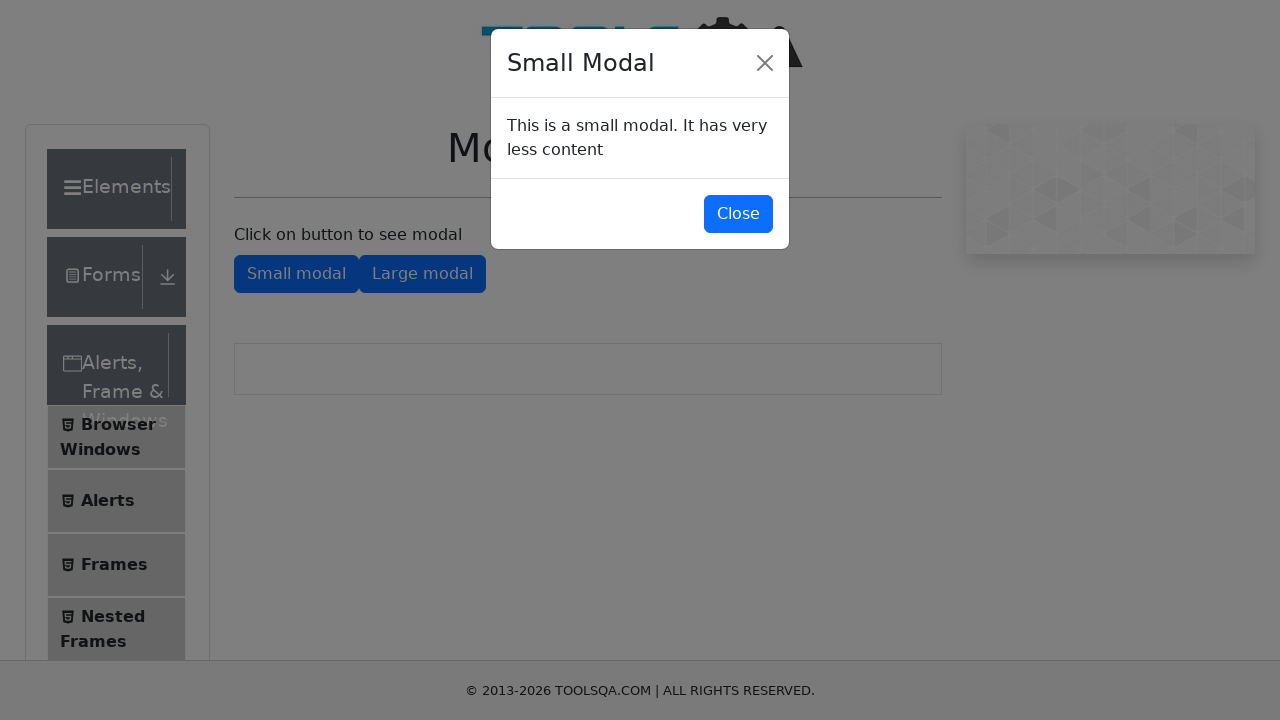

Modal header is visible and ready
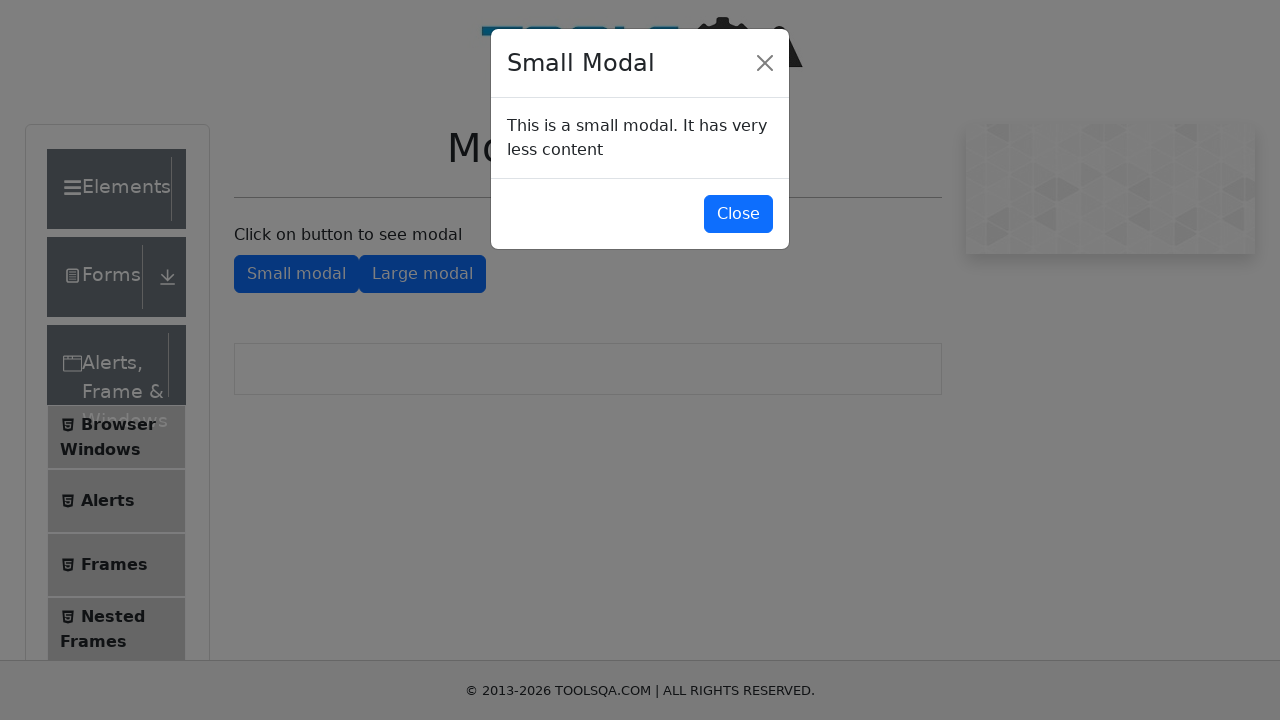

Modal body is visible and ready
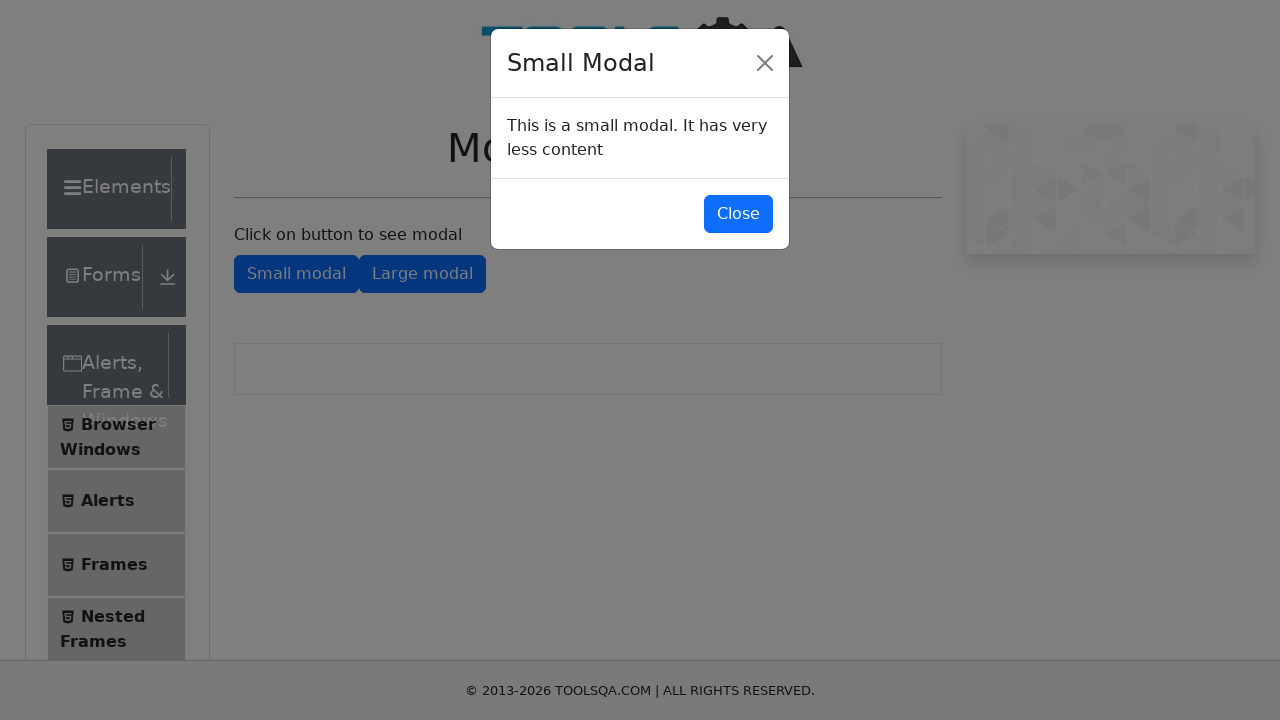

Closed the small modal by clicking close button at (738, 214) on #closeSmallModal
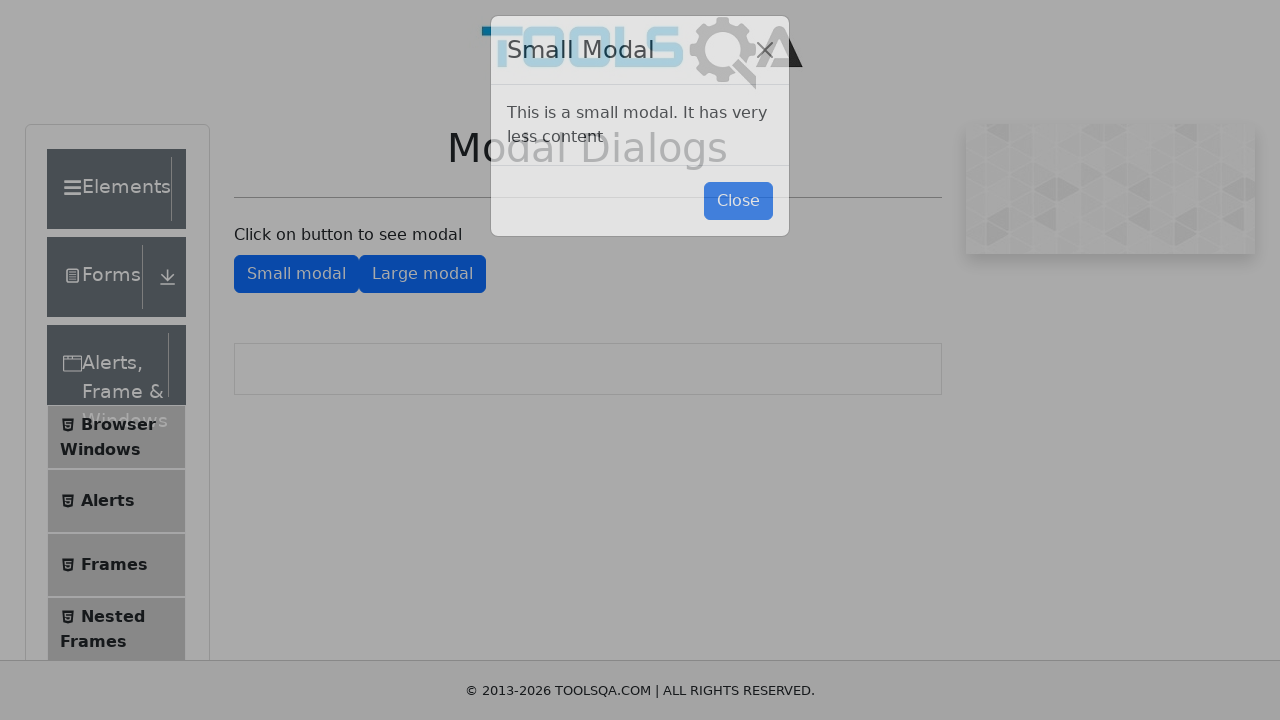

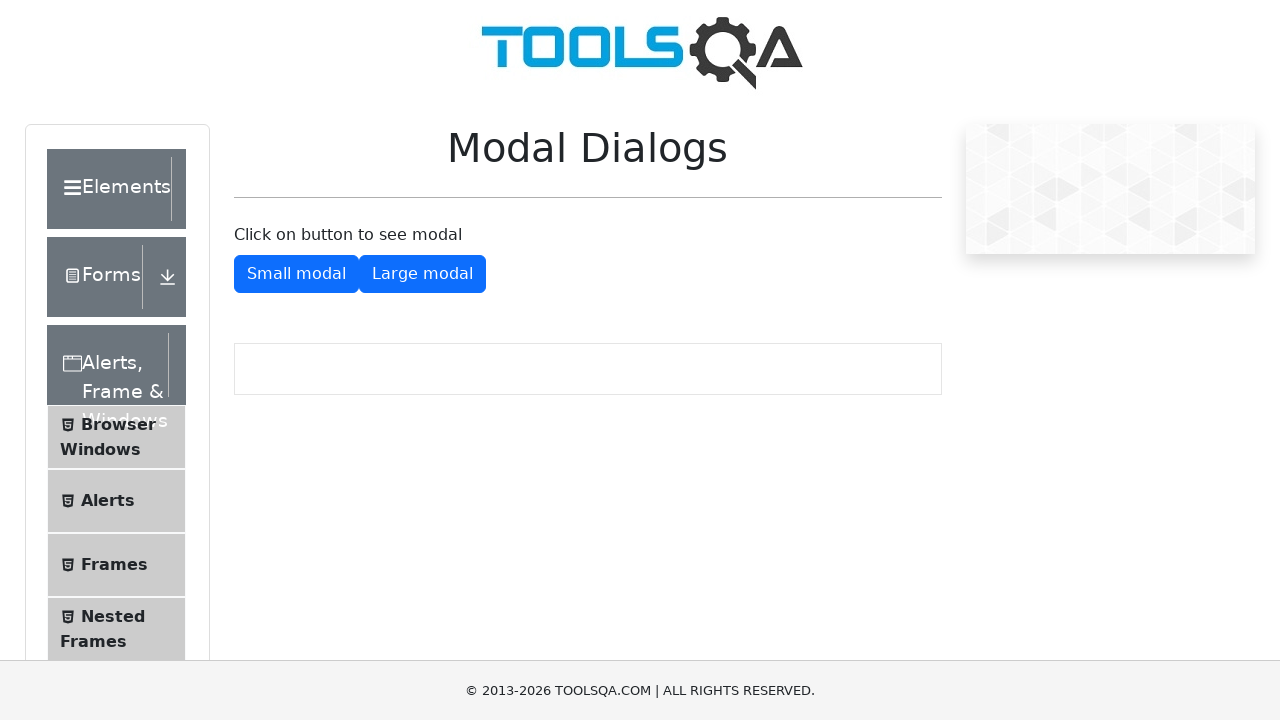